Fills out a complete automation practice form including personal information, date of birth, subjects, hobbies, and address

Starting URL: https://demoqa.com/automation-practice-form

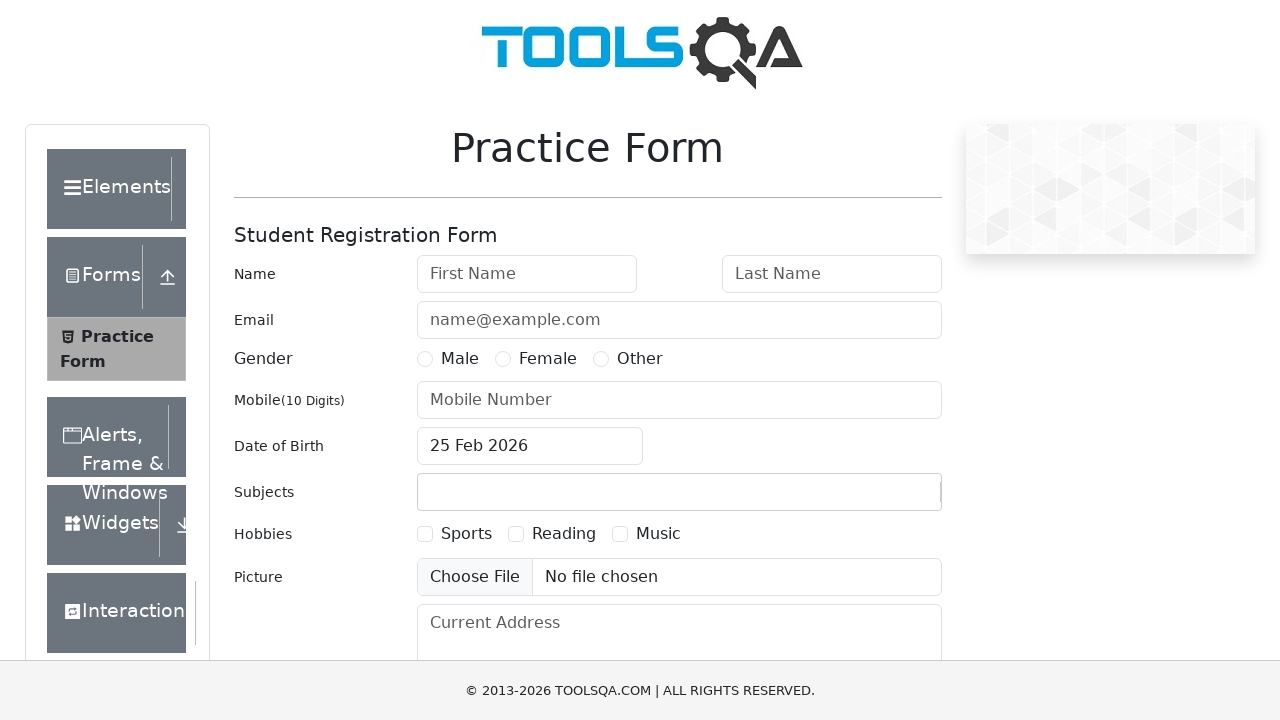

Filled first name field with 'Veljko' on #firstName
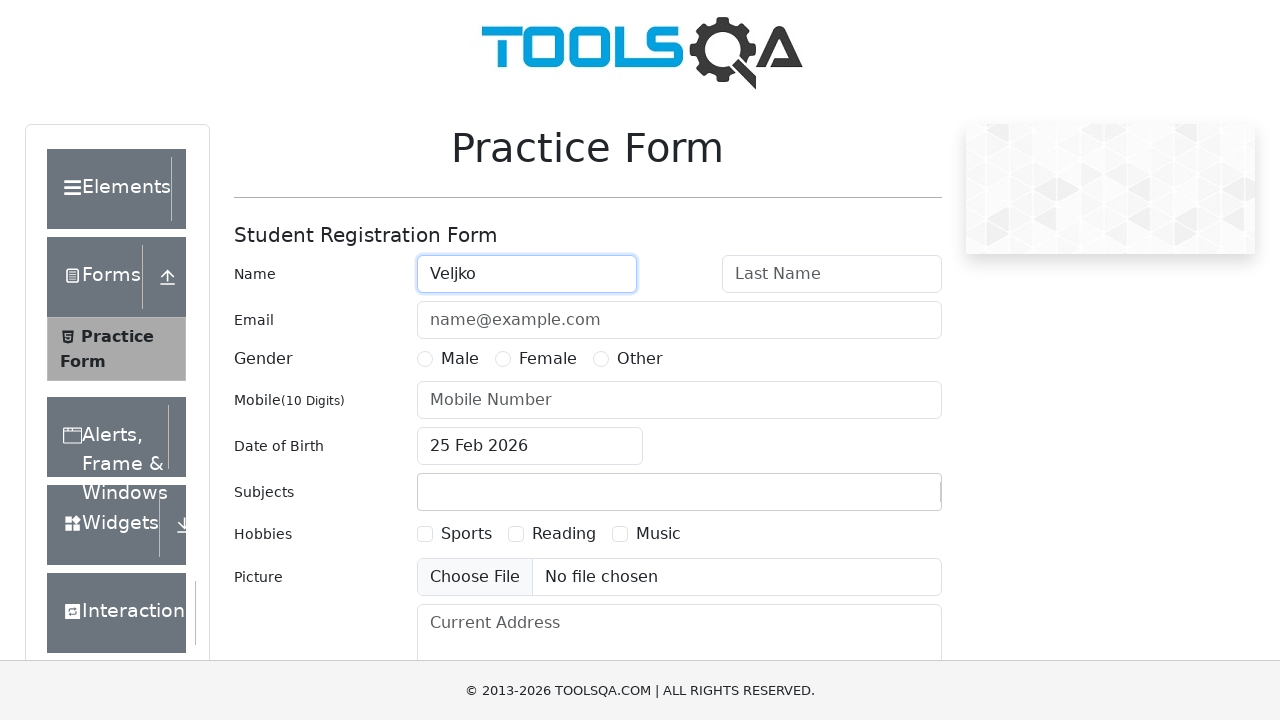

Filled last name field with 'Andjelkovic' on #lastName
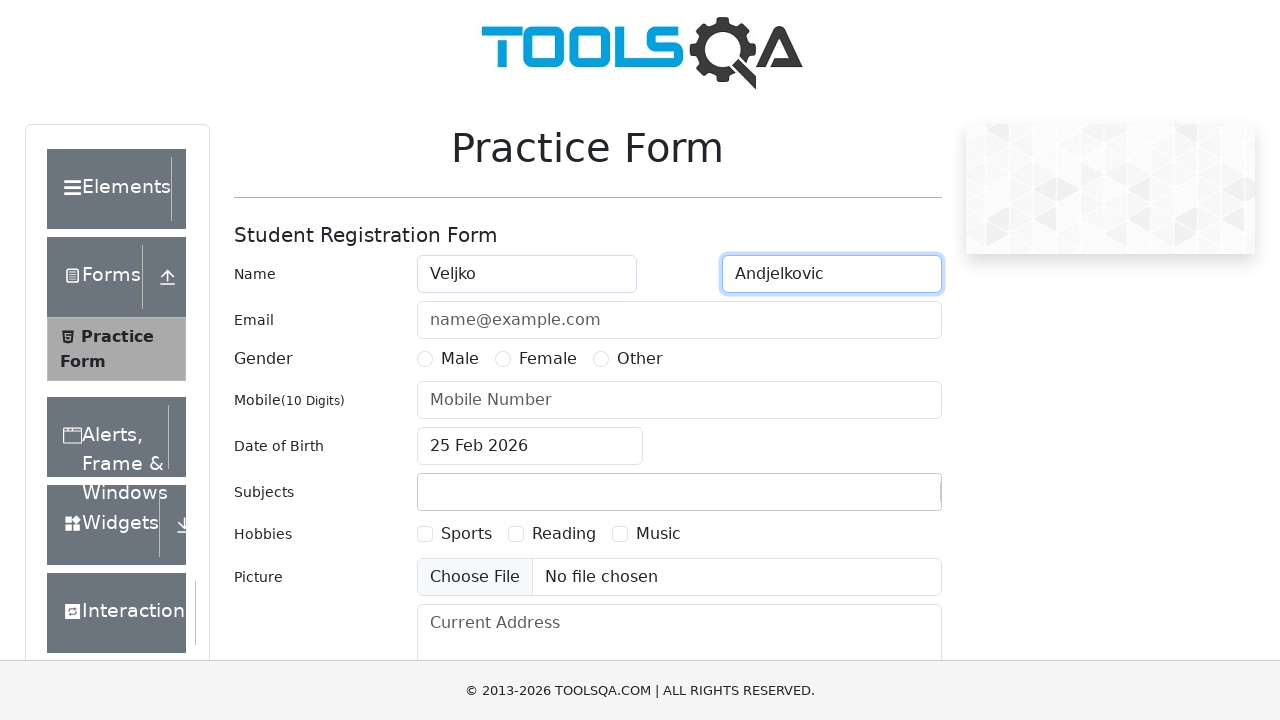

Filled email field with 'veljkoandjelkovic2000@gmail.com' on #userEmail
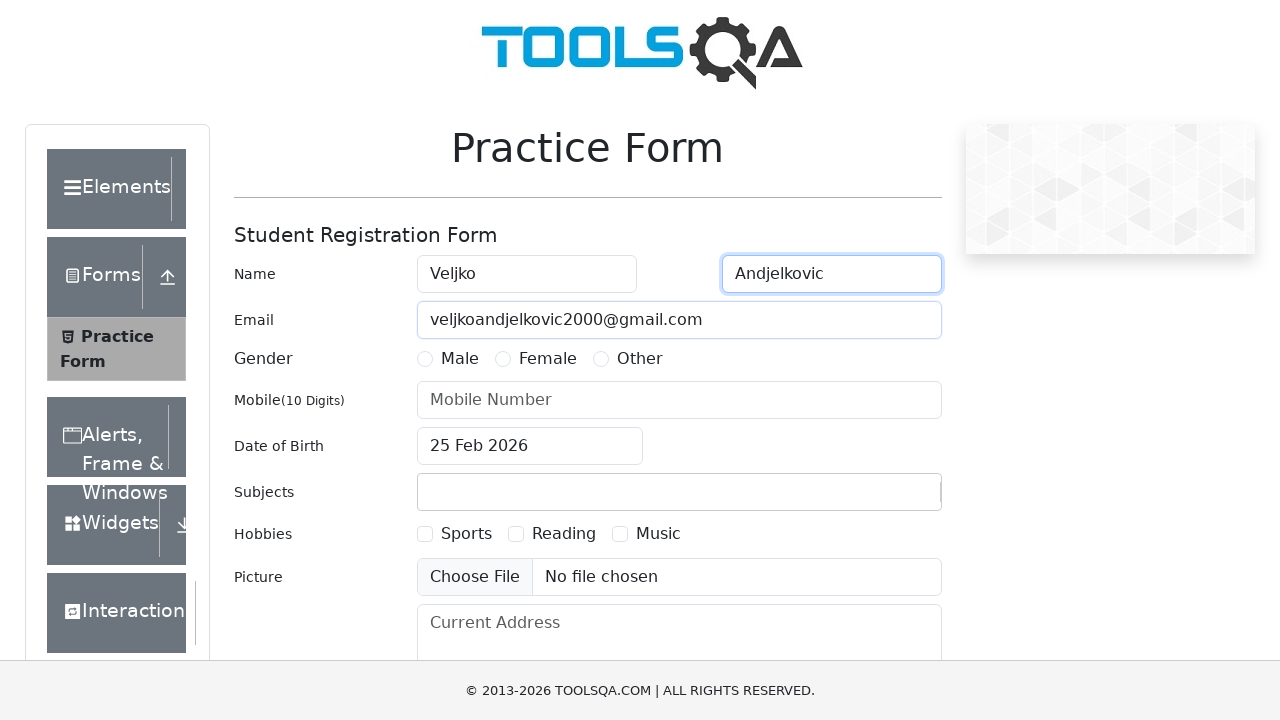

Selected Male gender option at (460, 359) on #genterWrapper > div.col-md-9.col-sm-12 > div:nth-child(1) > label
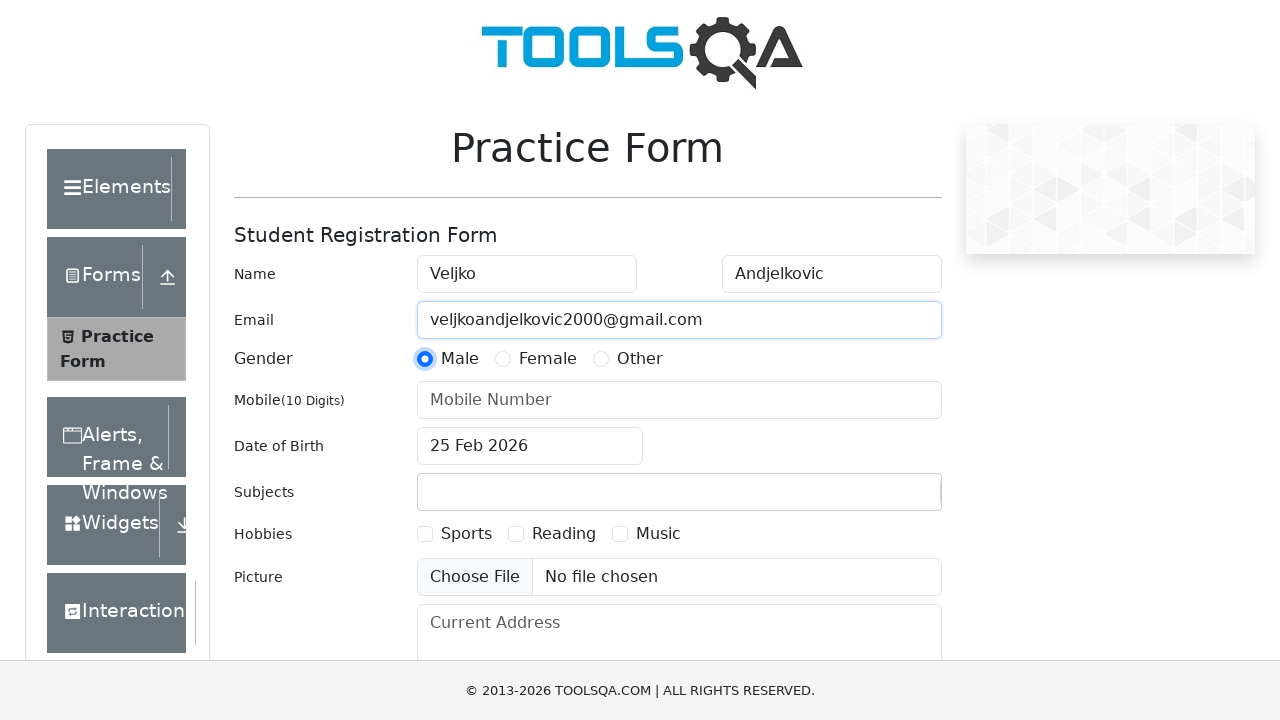

Filled mobile number field with '1234567890' on #userNumber
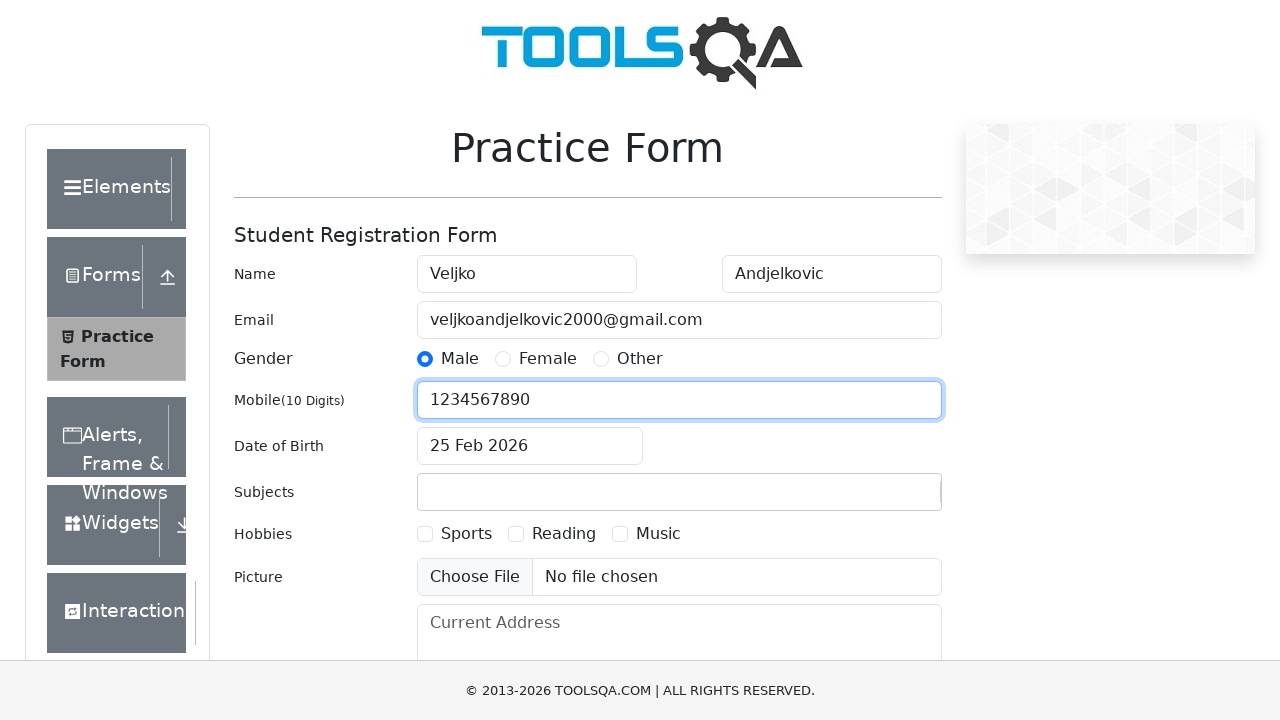

Opened date of birth picker at (530, 446) on #dateOfBirthInput
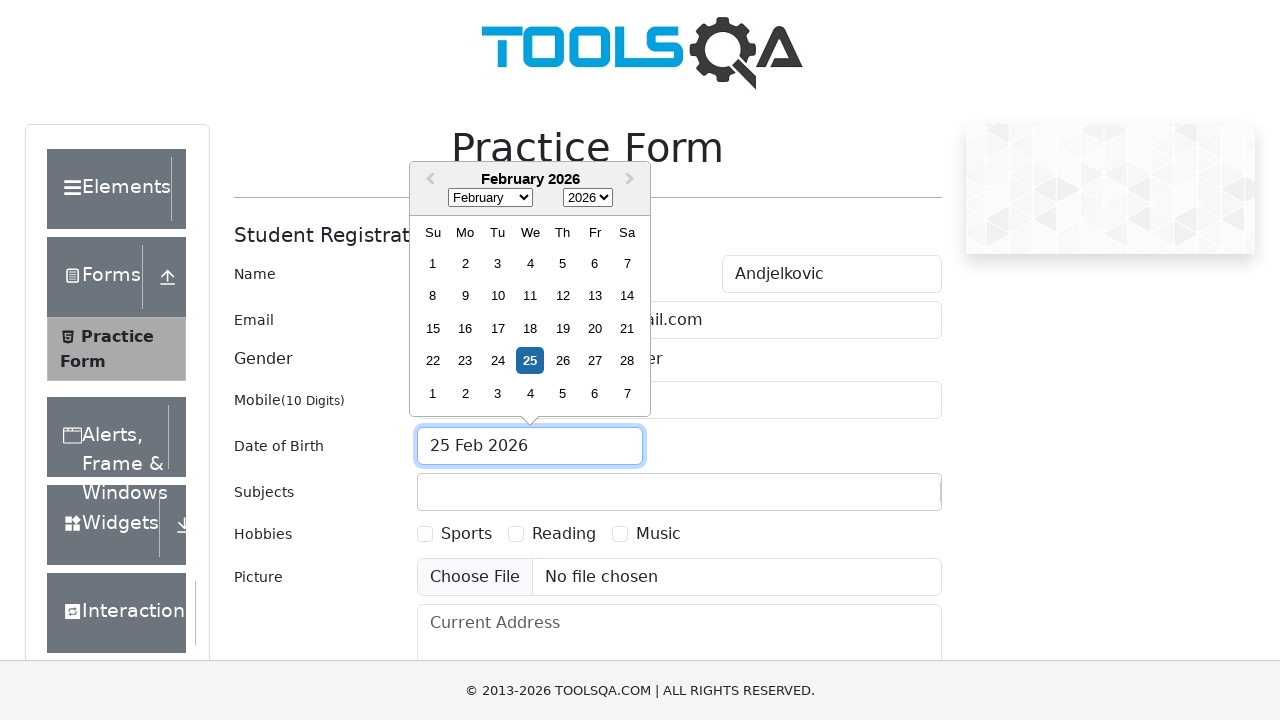

Selected January as birth month on .react-datepicker__month-select
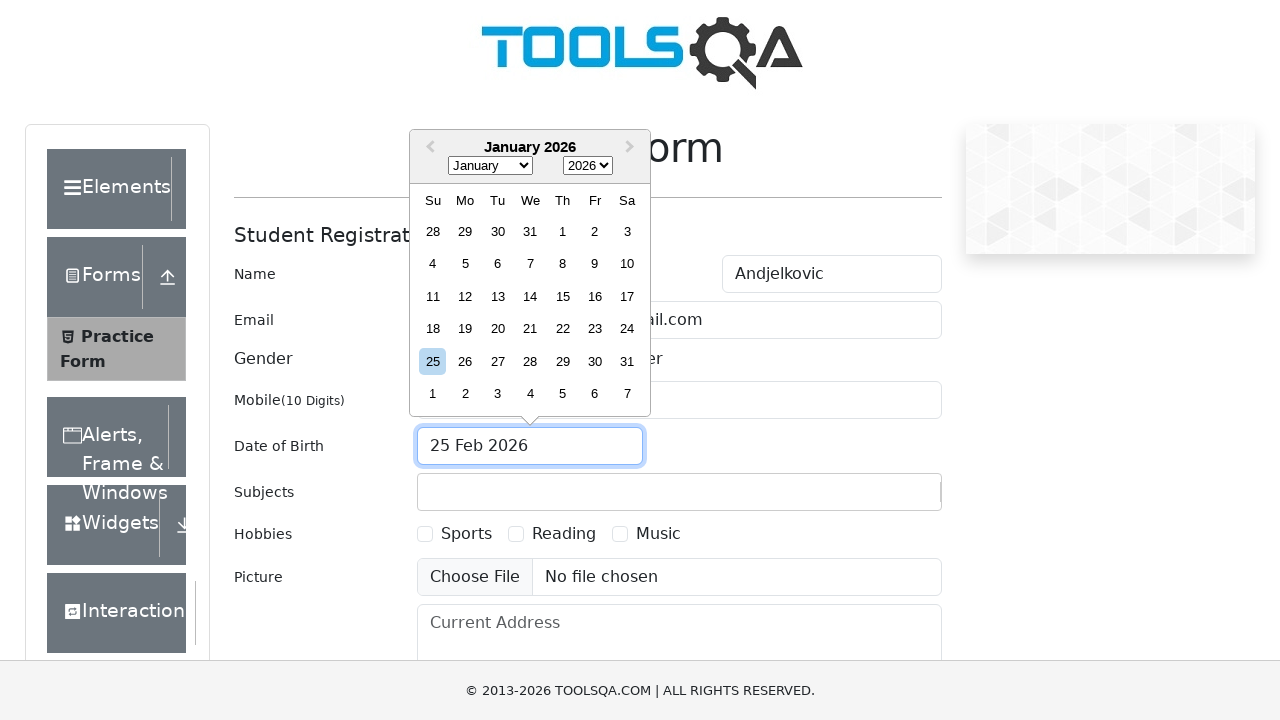

Selected 2000 as birth year on .react-datepicker__year-select
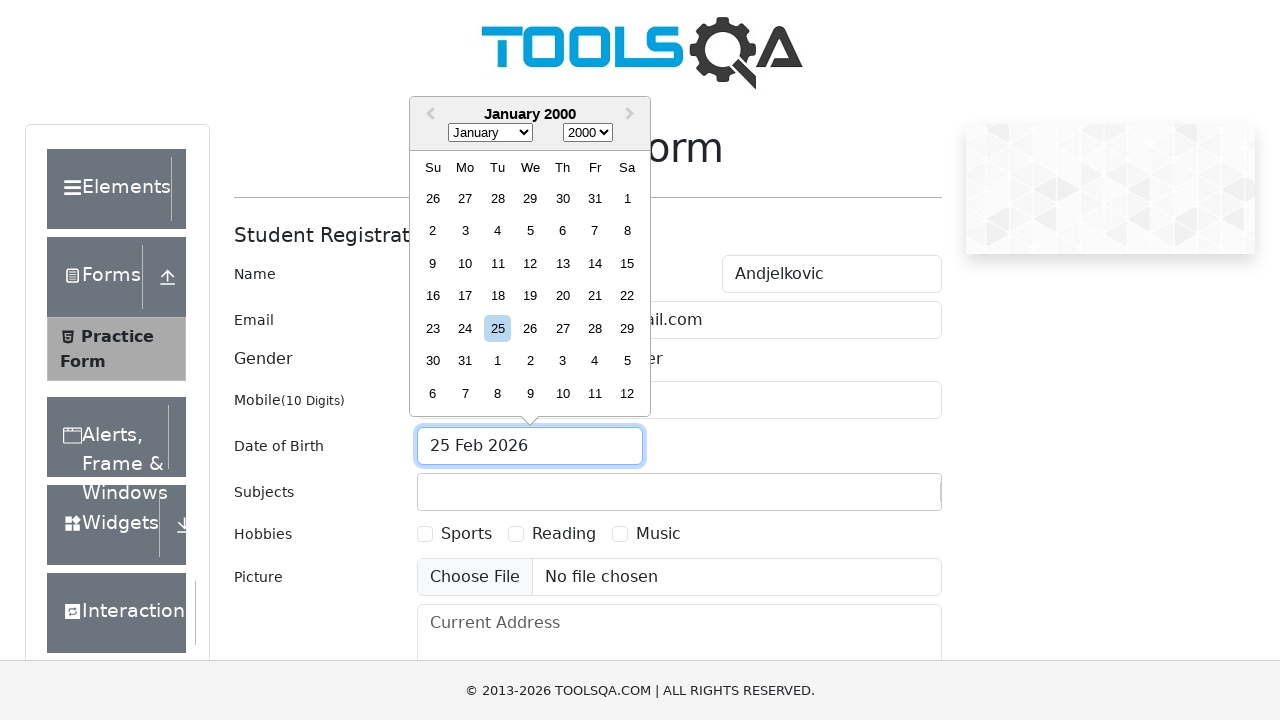

Selected 29th as birth day, completing date of birth 01/29/2000 at (627, 328) on div[aria-label='Choose Saturday, January 29th, 2000']
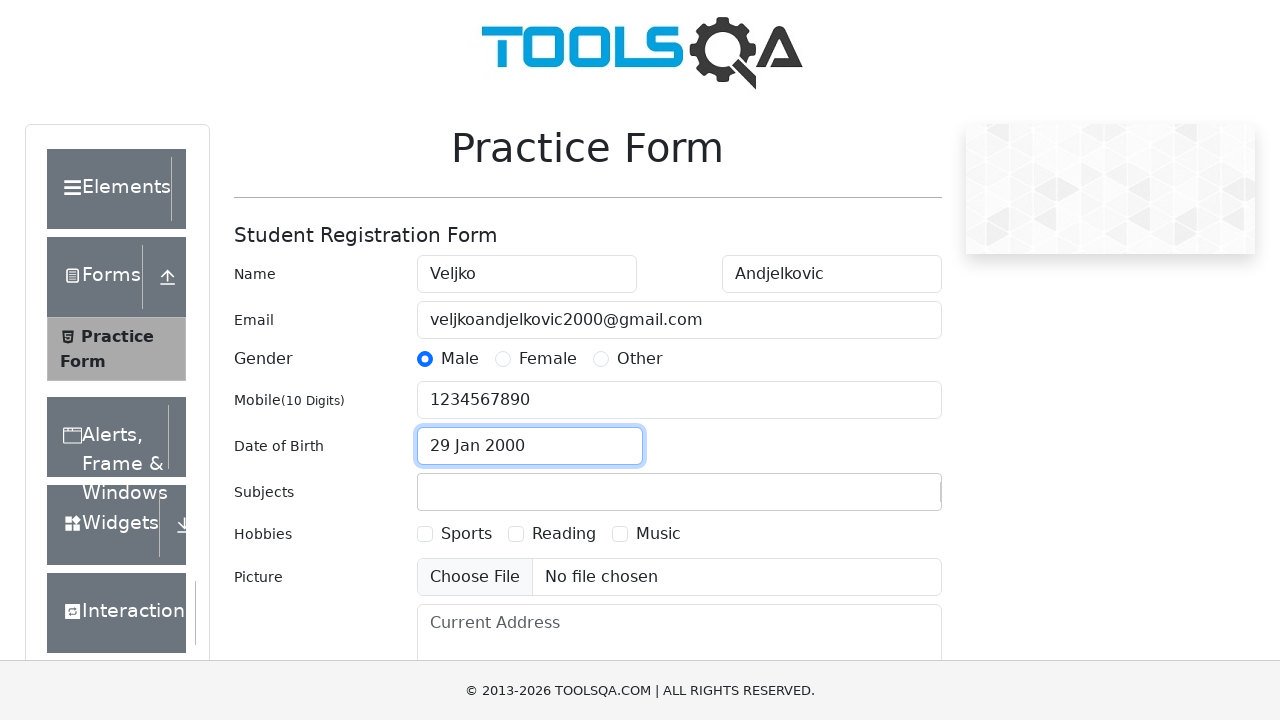

Filled subjects field with 'Computer Science' on #subjectsInput
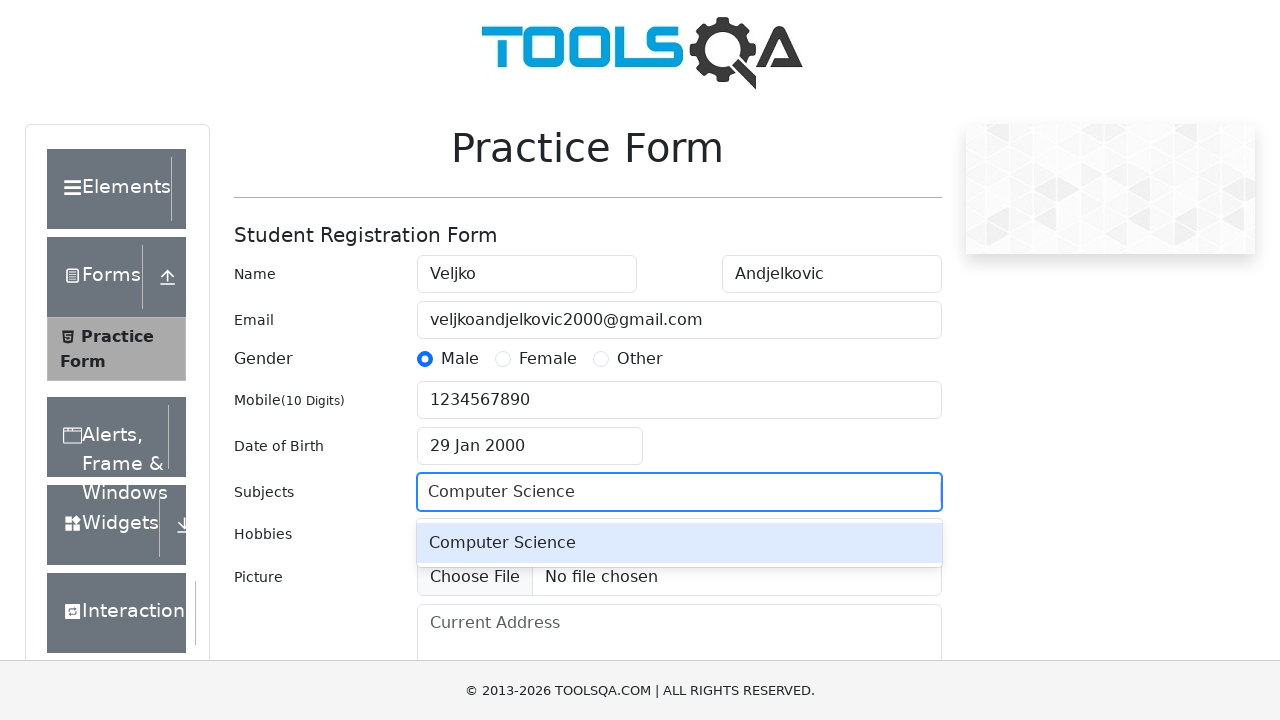

Pressed Enter to confirm Computer Science subject on #subjectsInput
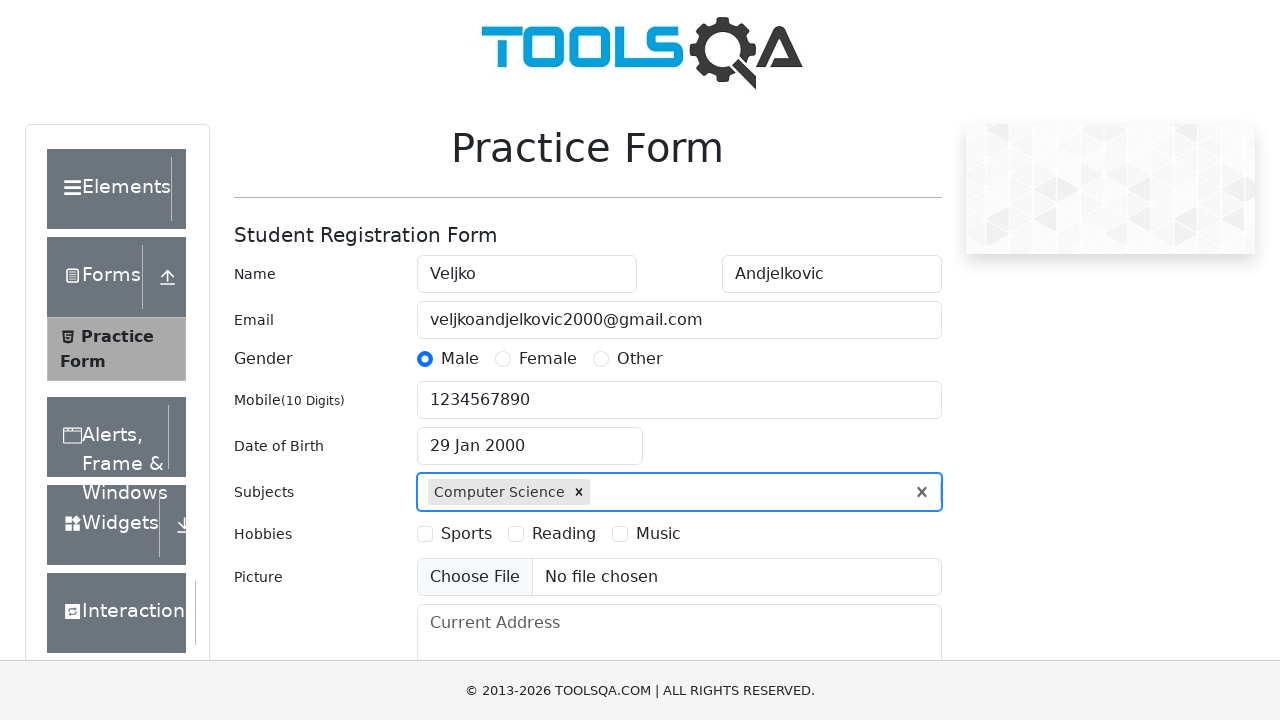

Selected Sports hobby checkbox at (466, 534) on label[for='hobbies-checkbox-1']
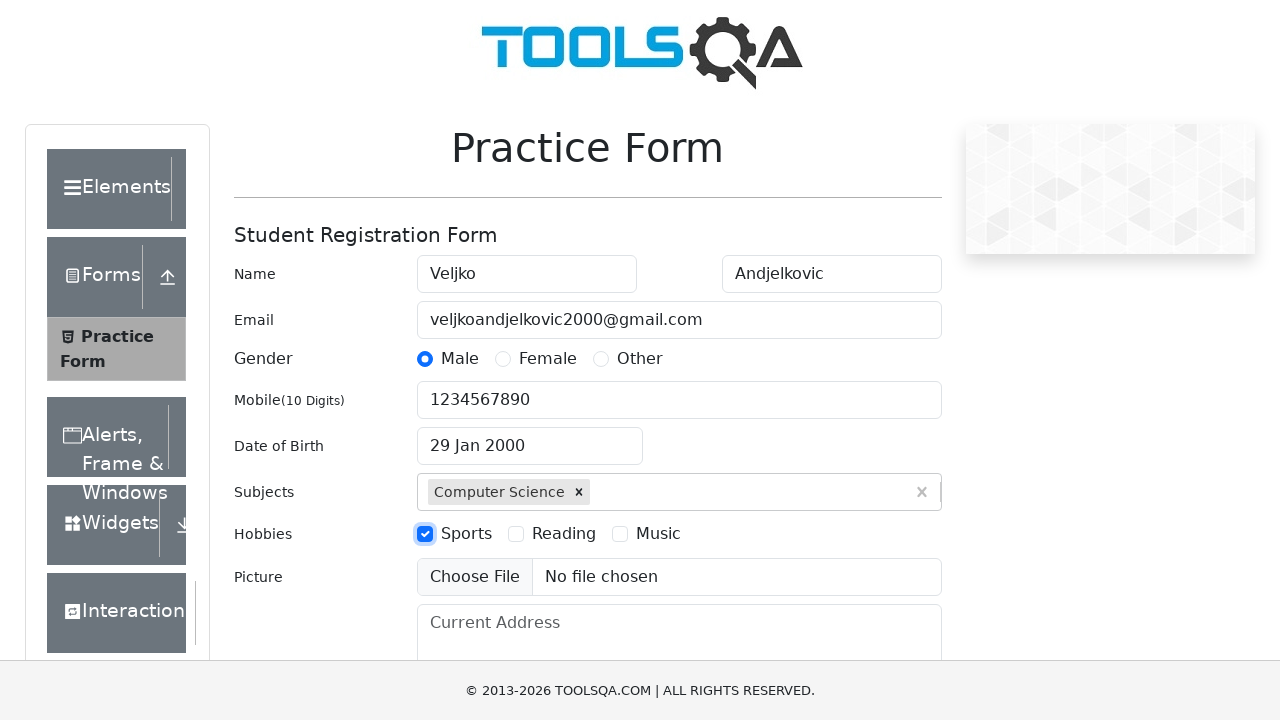

Filled current address field with 'Ozrenska 99' on #currentAddress
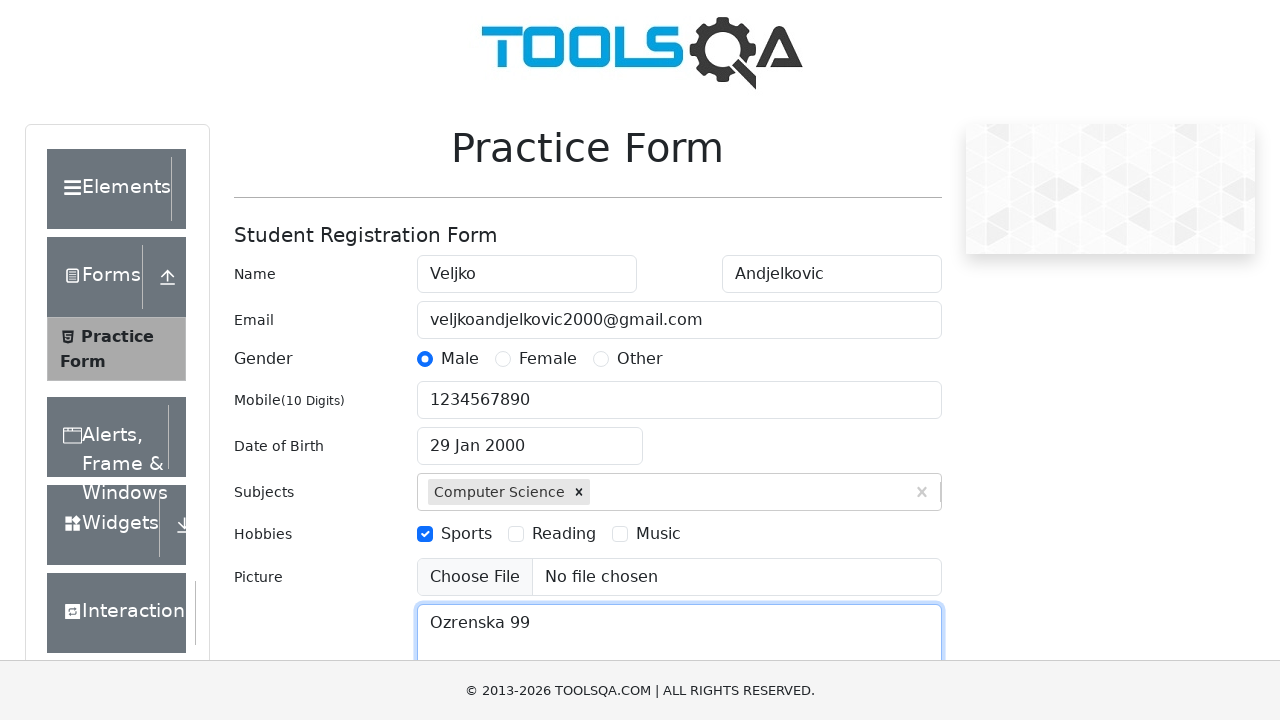

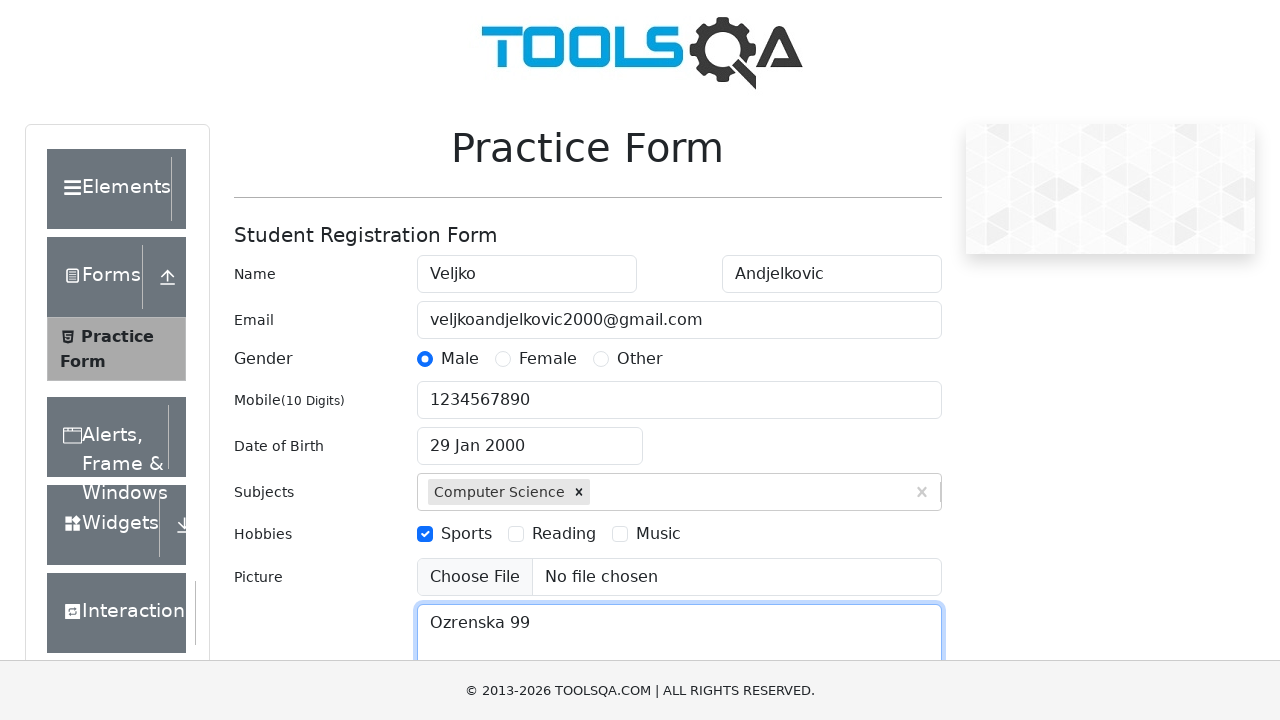